Tests that clicking Clear completed removes all completed items from the list

Starting URL: https://demo.playwright.dev/todomvc

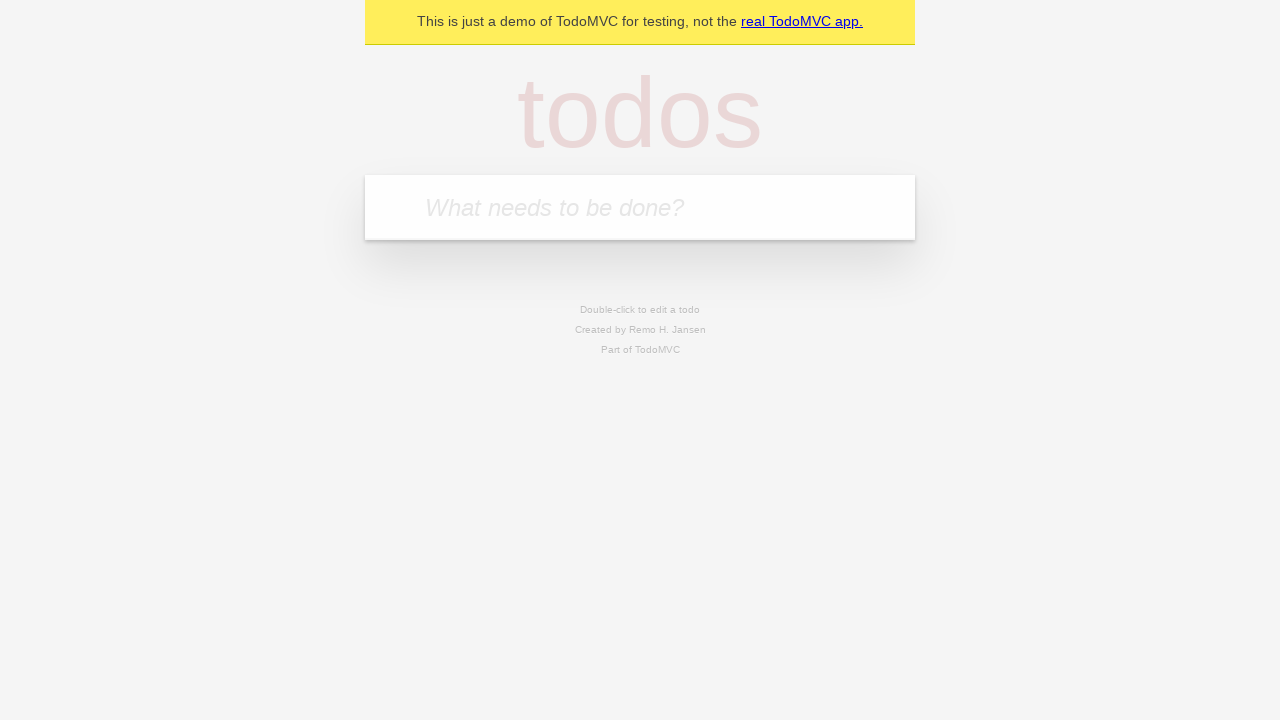

Filled todo input with 'buy some cheese' on internal:attr=[placeholder="What needs to be done?"i]
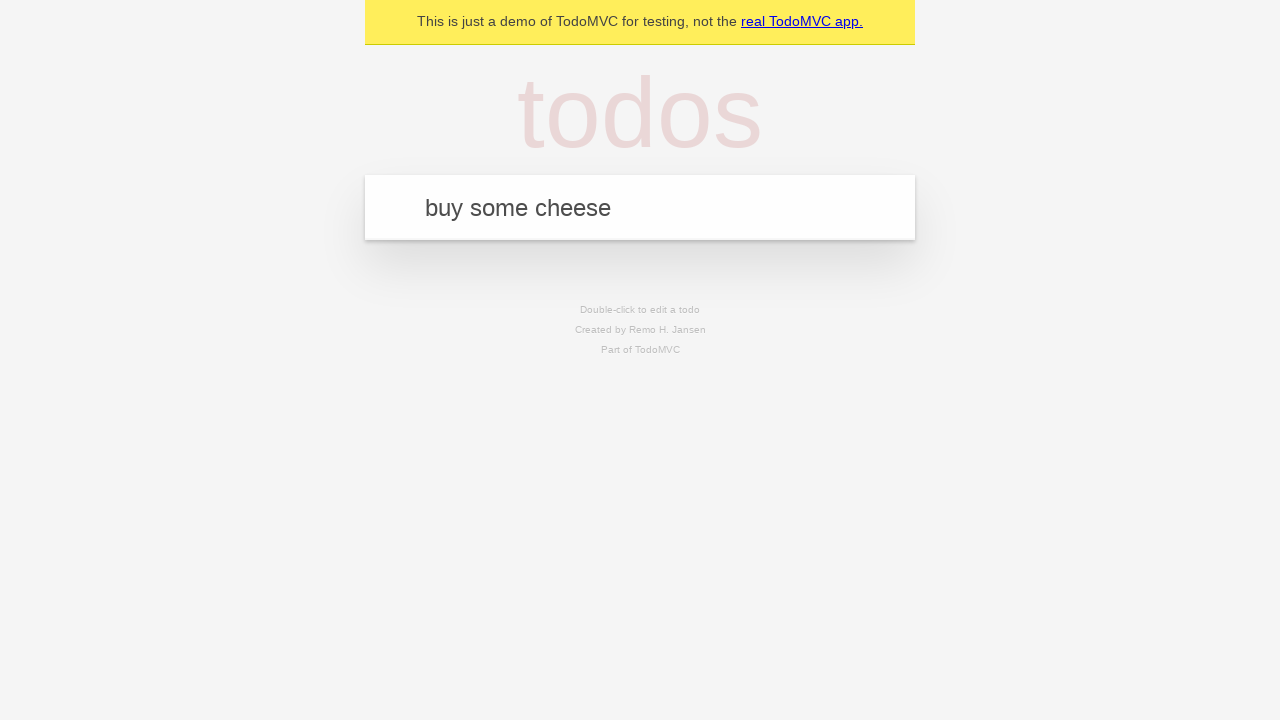

Pressed Enter to create todo 'buy some cheese' on internal:attr=[placeholder="What needs to be done?"i]
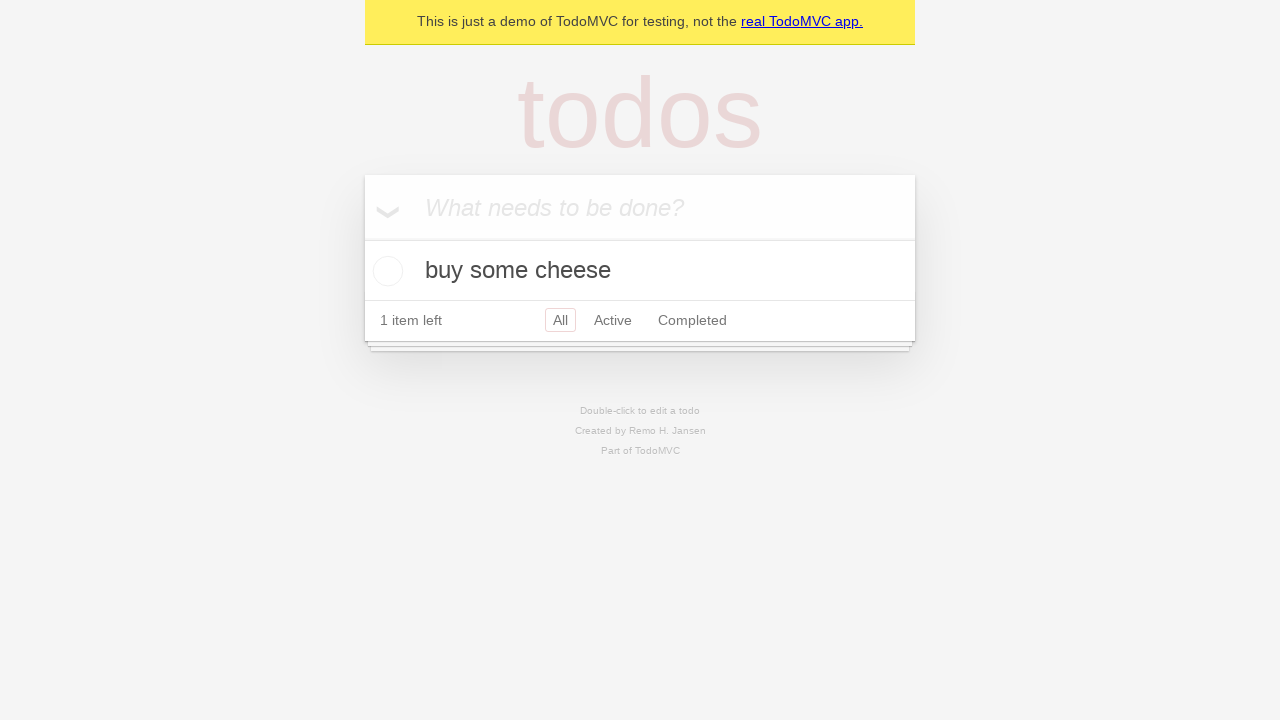

Filled todo input with 'feed the cat' on internal:attr=[placeholder="What needs to be done?"i]
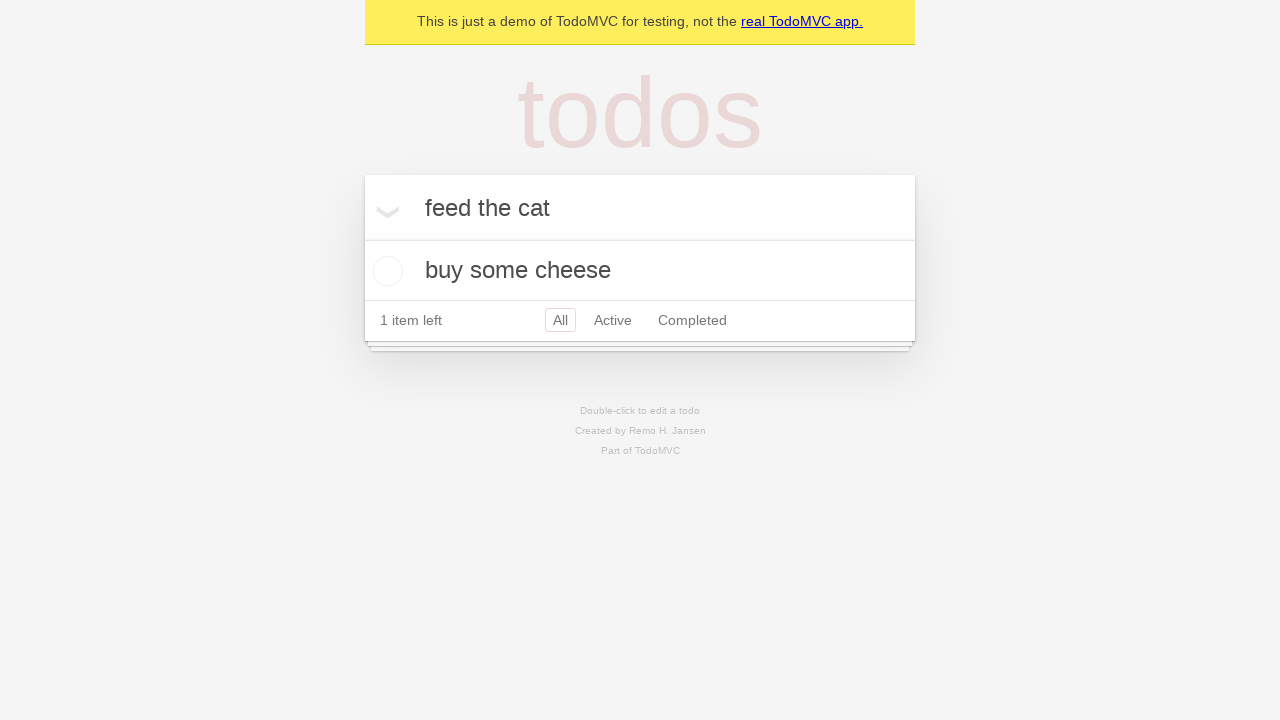

Pressed Enter to create todo 'feed the cat' on internal:attr=[placeholder="What needs to be done?"i]
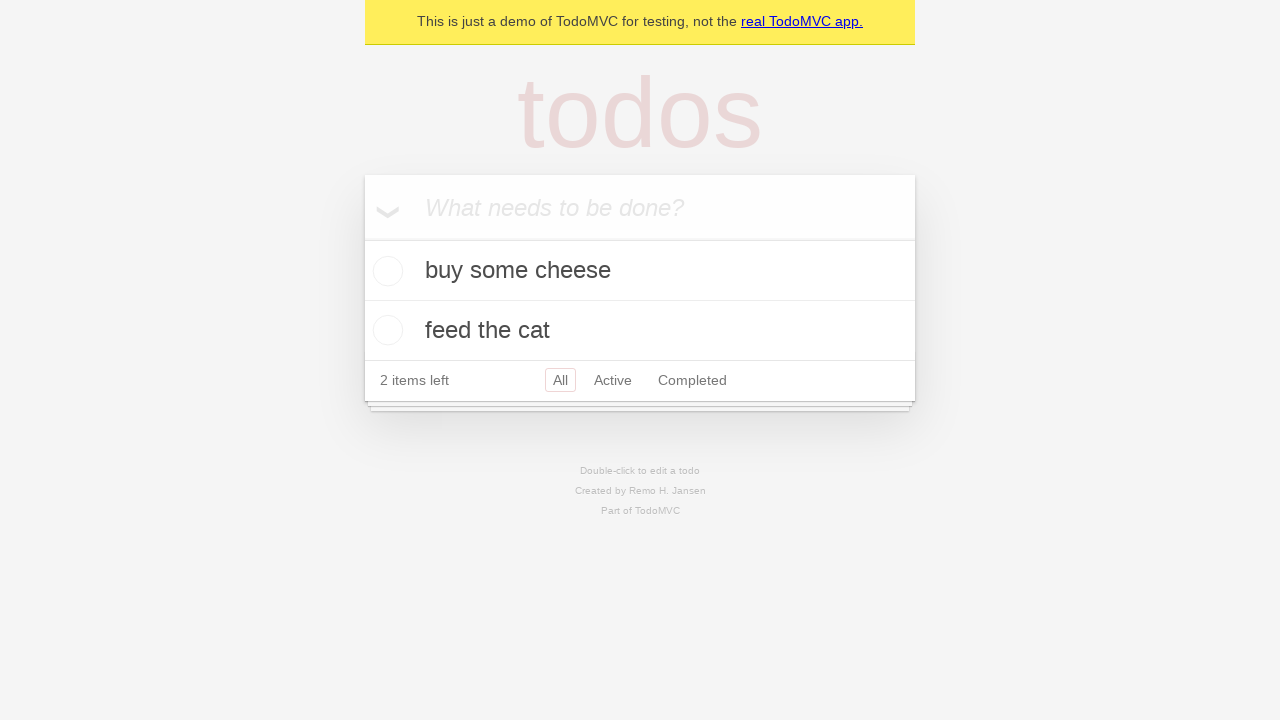

Filled todo input with 'book a doctors appointment' on internal:attr=[placeholder="What needs to be done?"i]
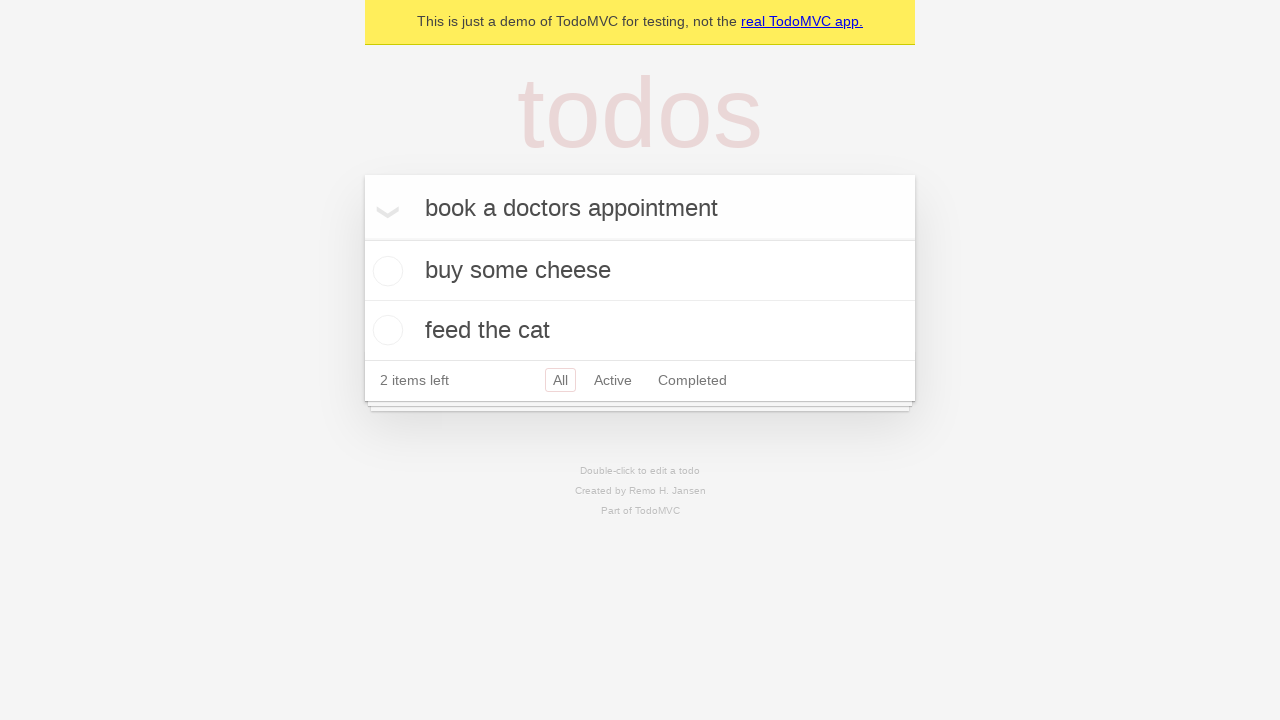

Pressed Enter to create todo 'book a doctors appointment' on internal:attr=[placeholder="What needs to be done?"i]
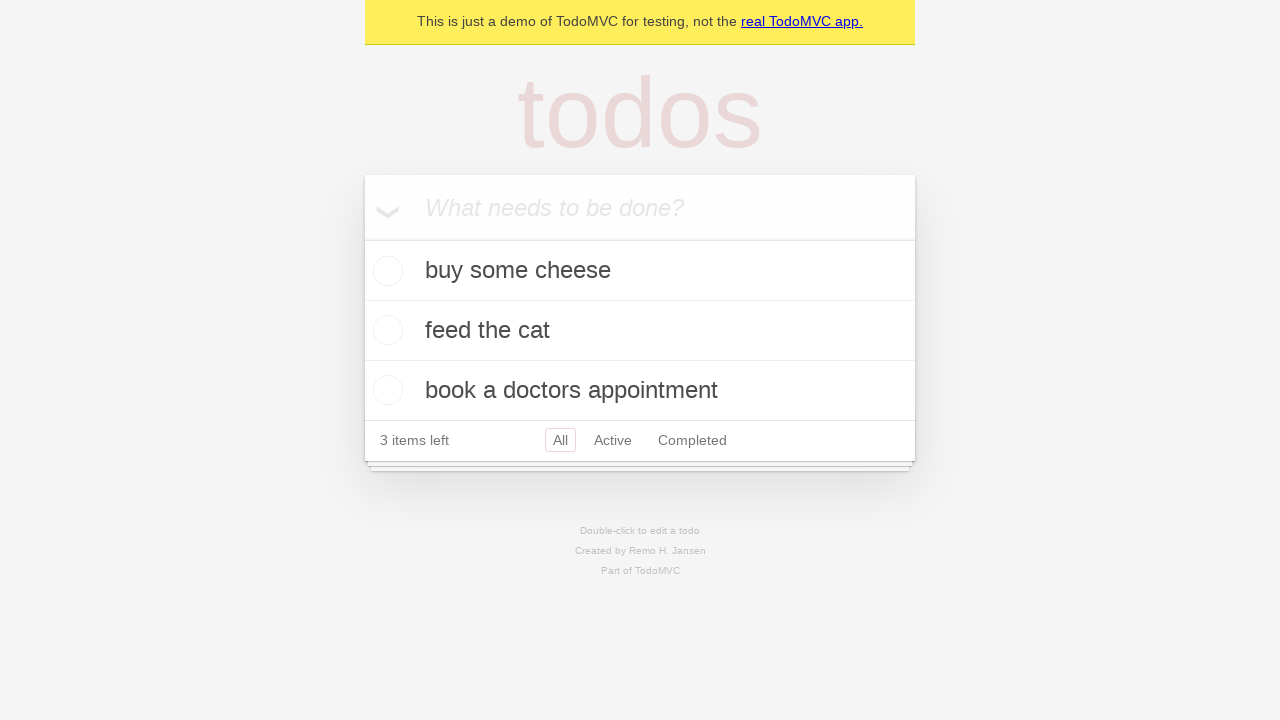

Waited for all 3 todos to be created
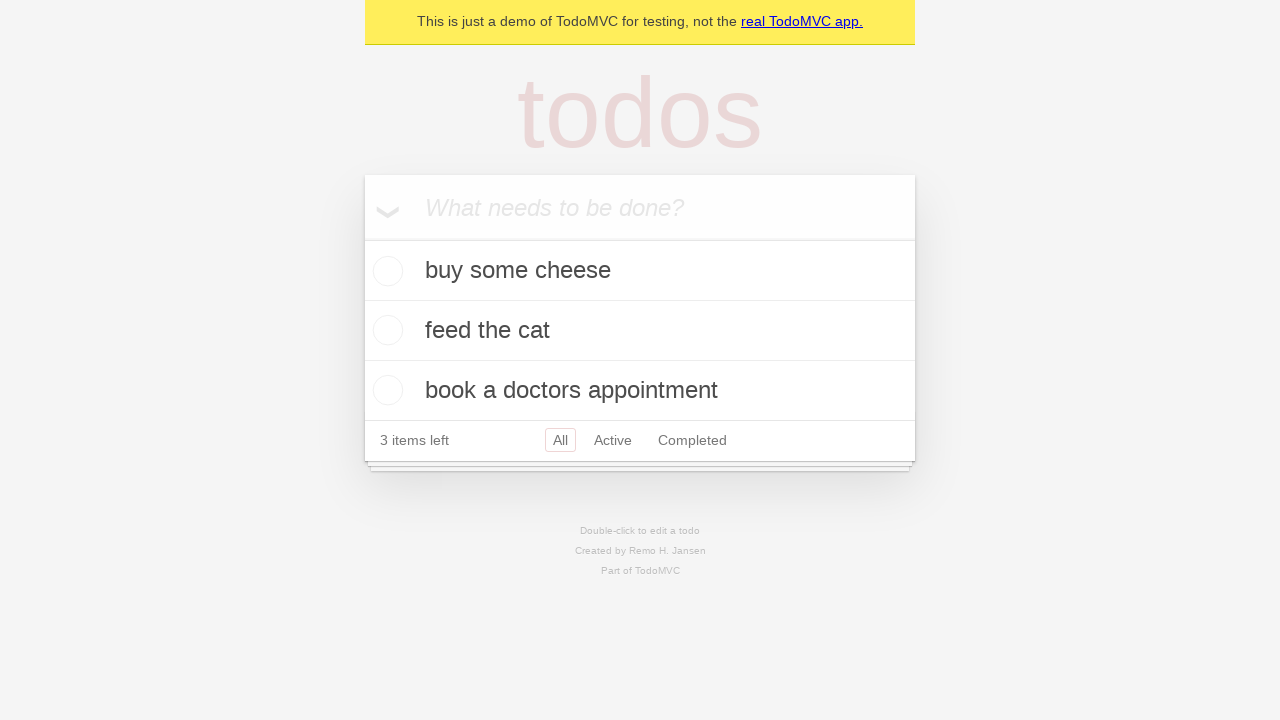

Checked the second todo item to mark it as completed at (385, 330) on internal:testid=[data-testid="todo-item"s] >> nth=1 >> internal:role=checkbox
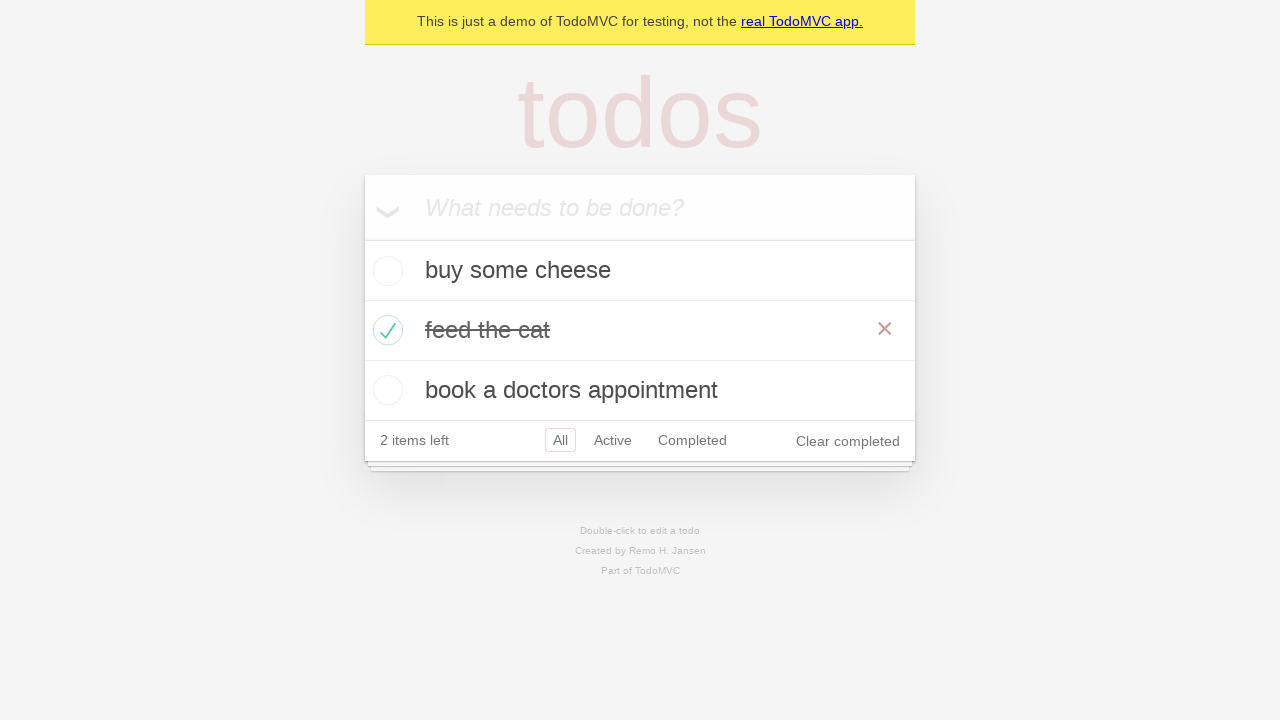

Clicked 'Clear completed' button to remove completed items at (848, 441) on internal:role=button[name="Clear completed"i]
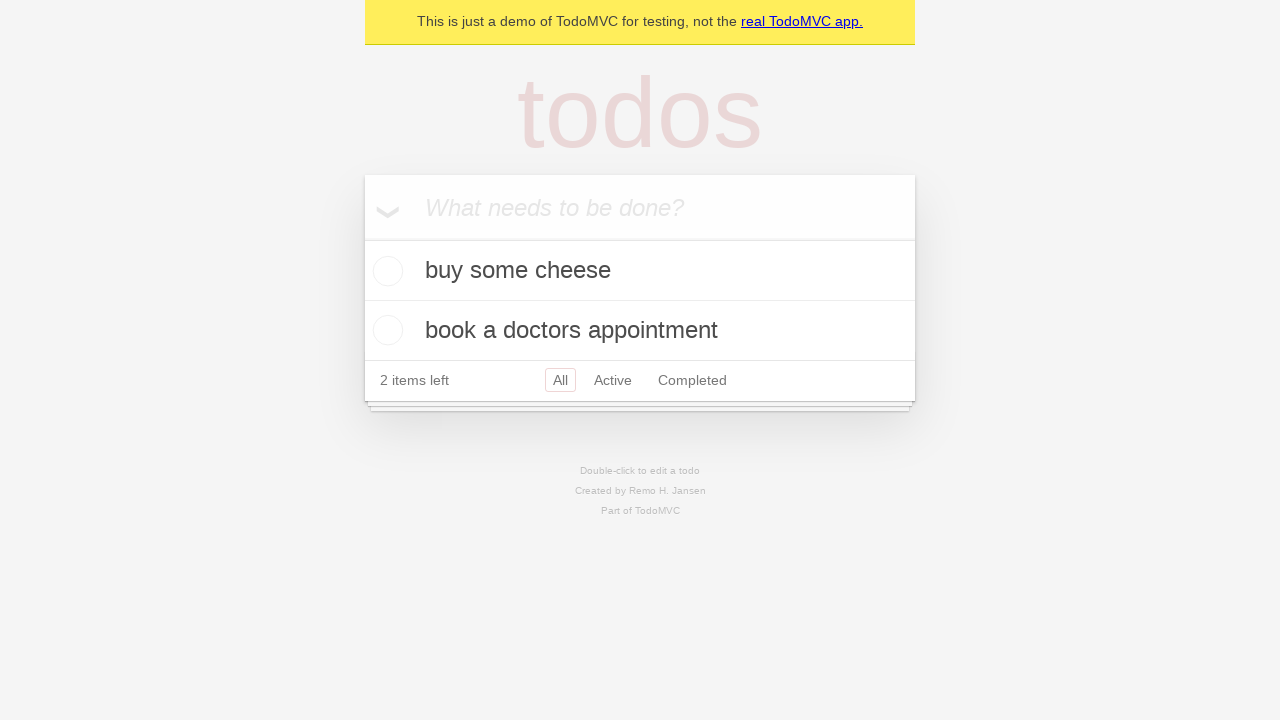

Verified completed item was removed - 2 items remaining
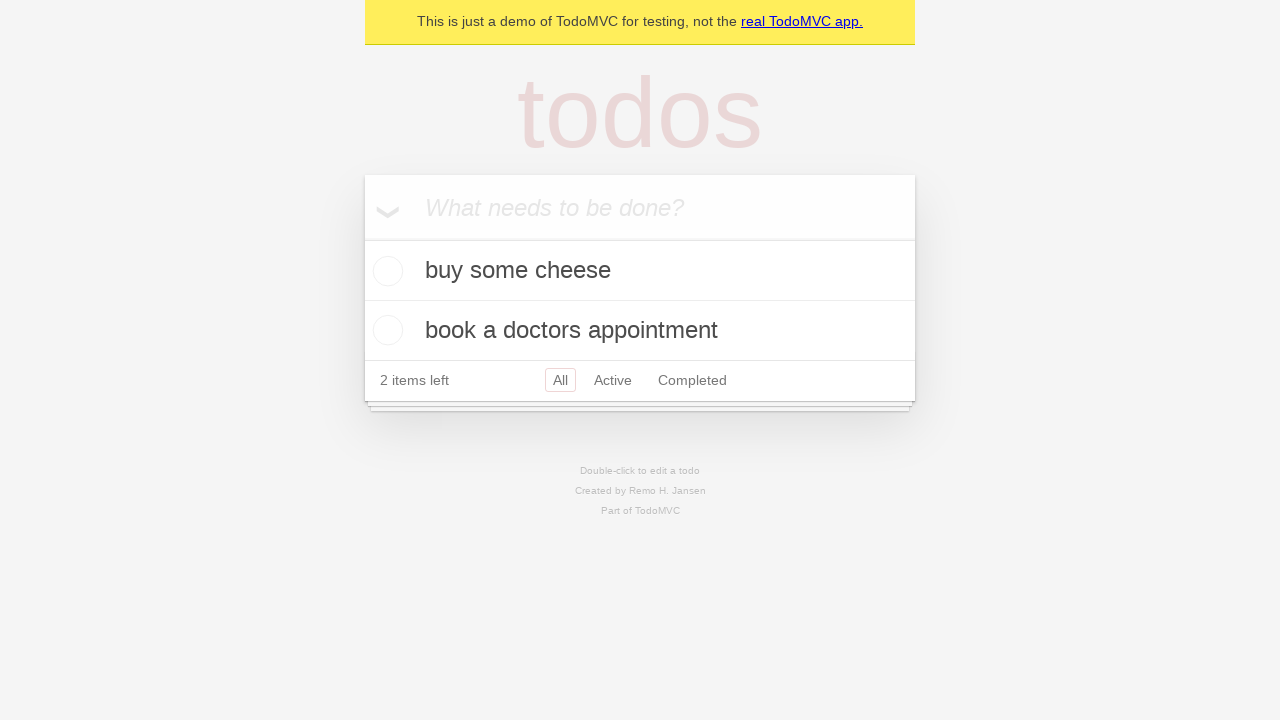

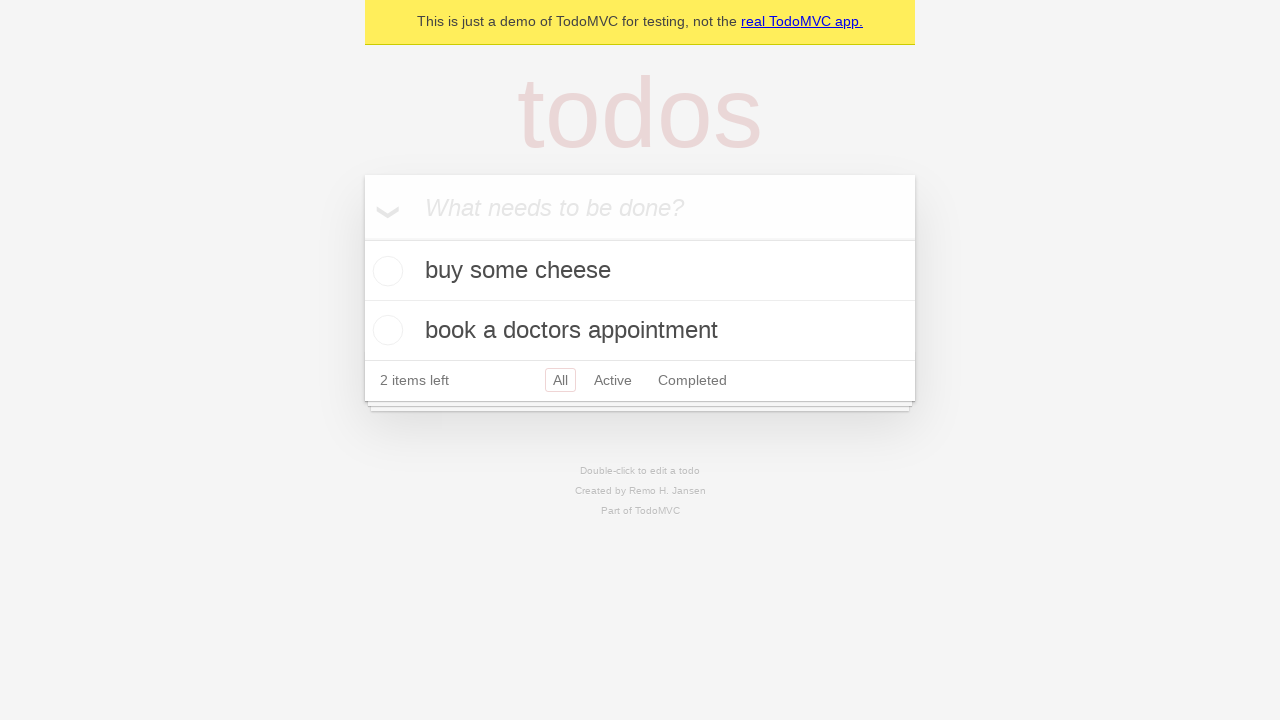